Solves a math captcha by extracting a value from an image attribute, calculating the result, and submitting the form with checkbox and radio button selections

Starting URL: http://suninjuly.github.io/get_attribute.html

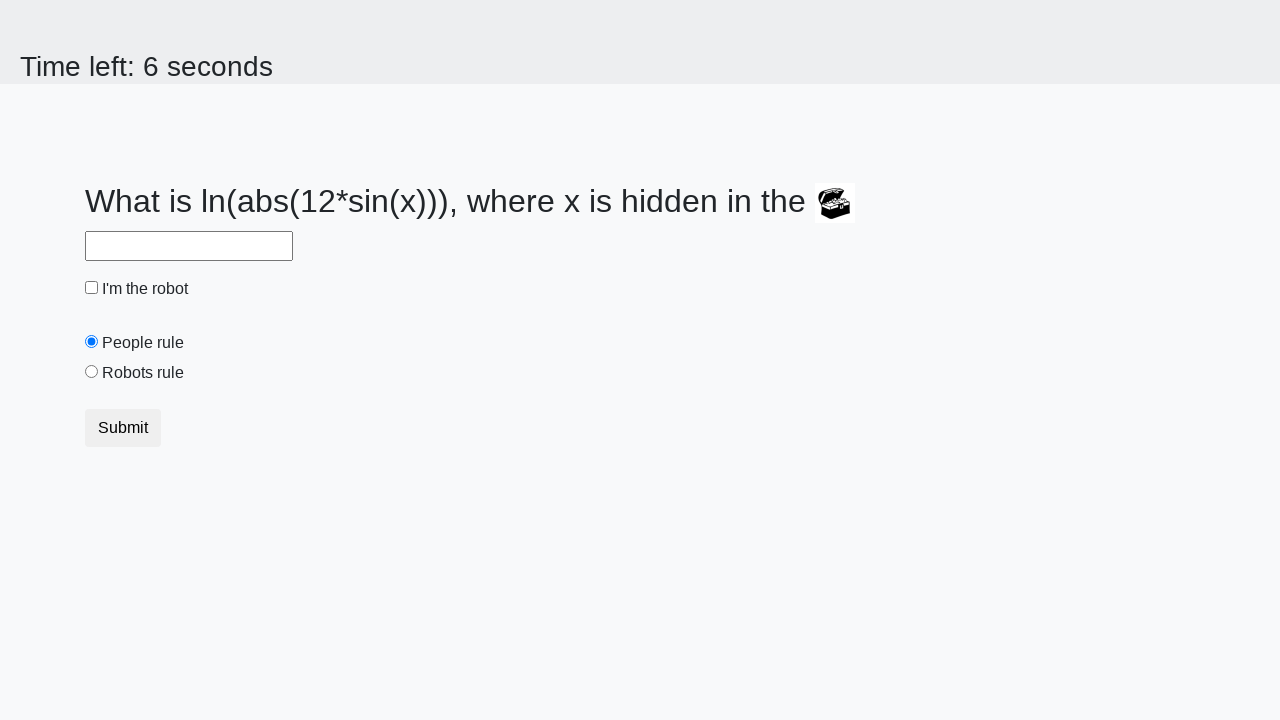

Located the image element containing the math captcha
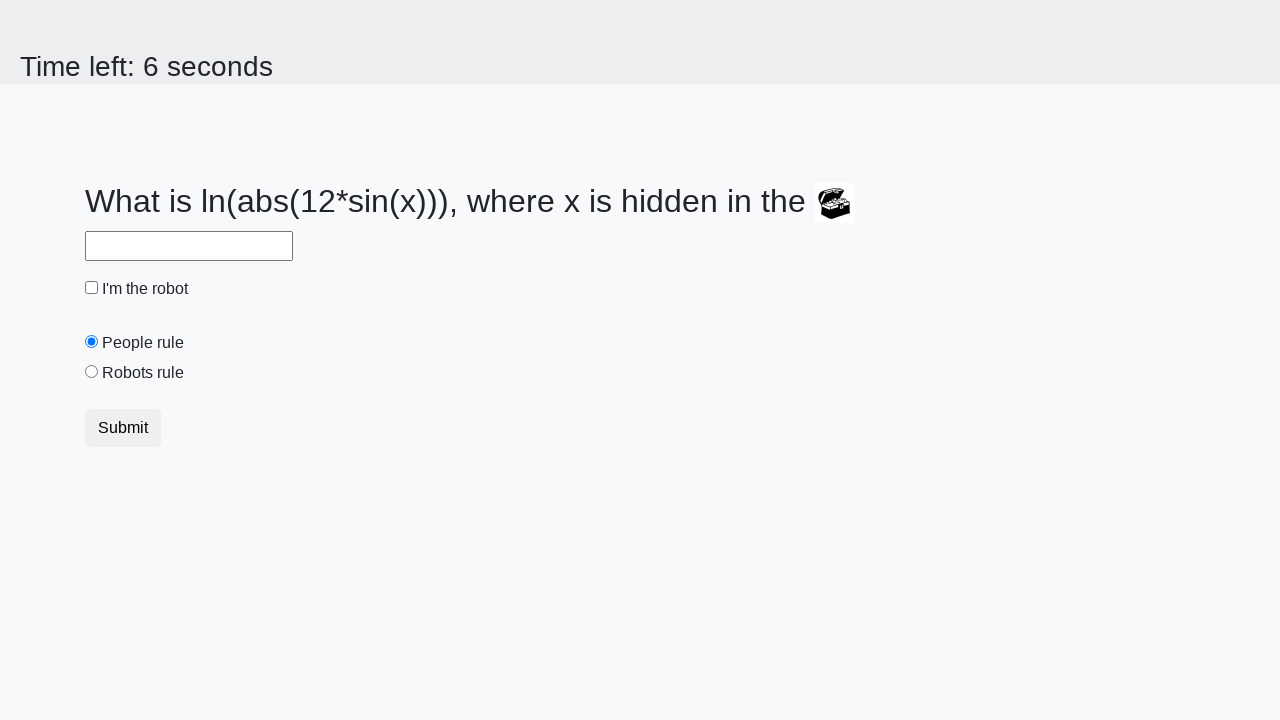

Extracted valuex attribute from image: 429
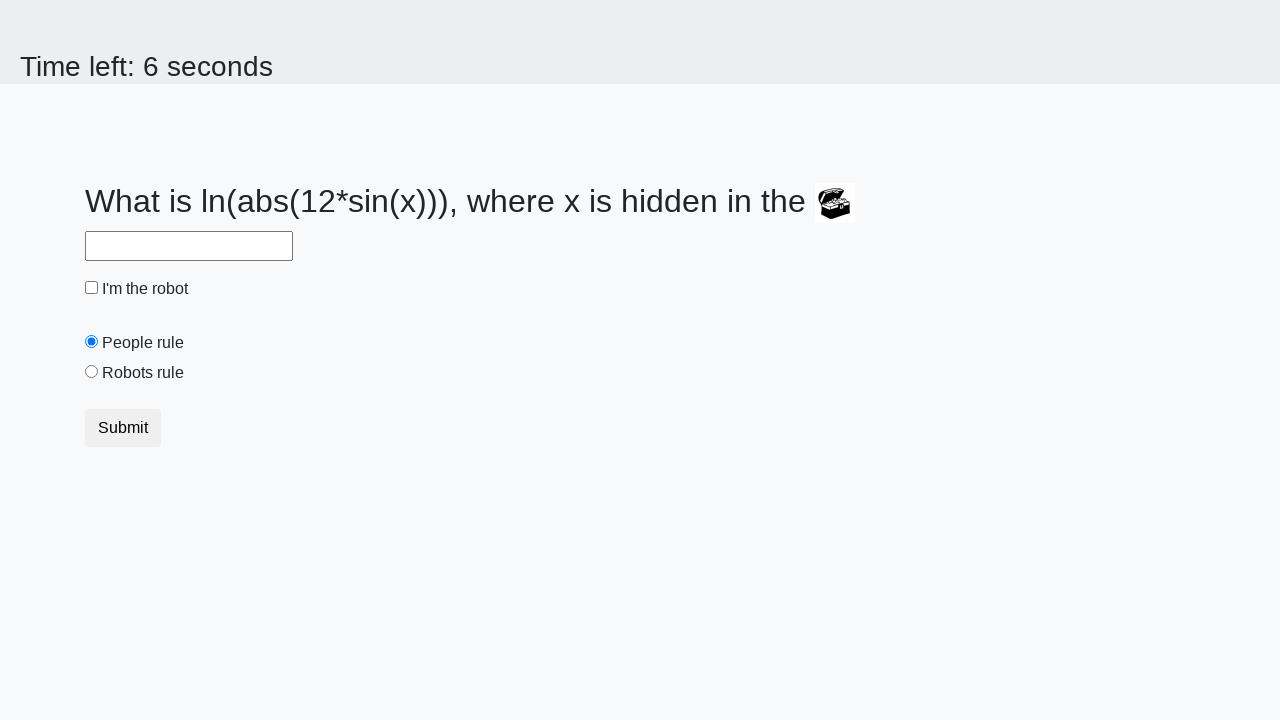

Calculated result using formula log(12*sin(429)): 2.469936233916556
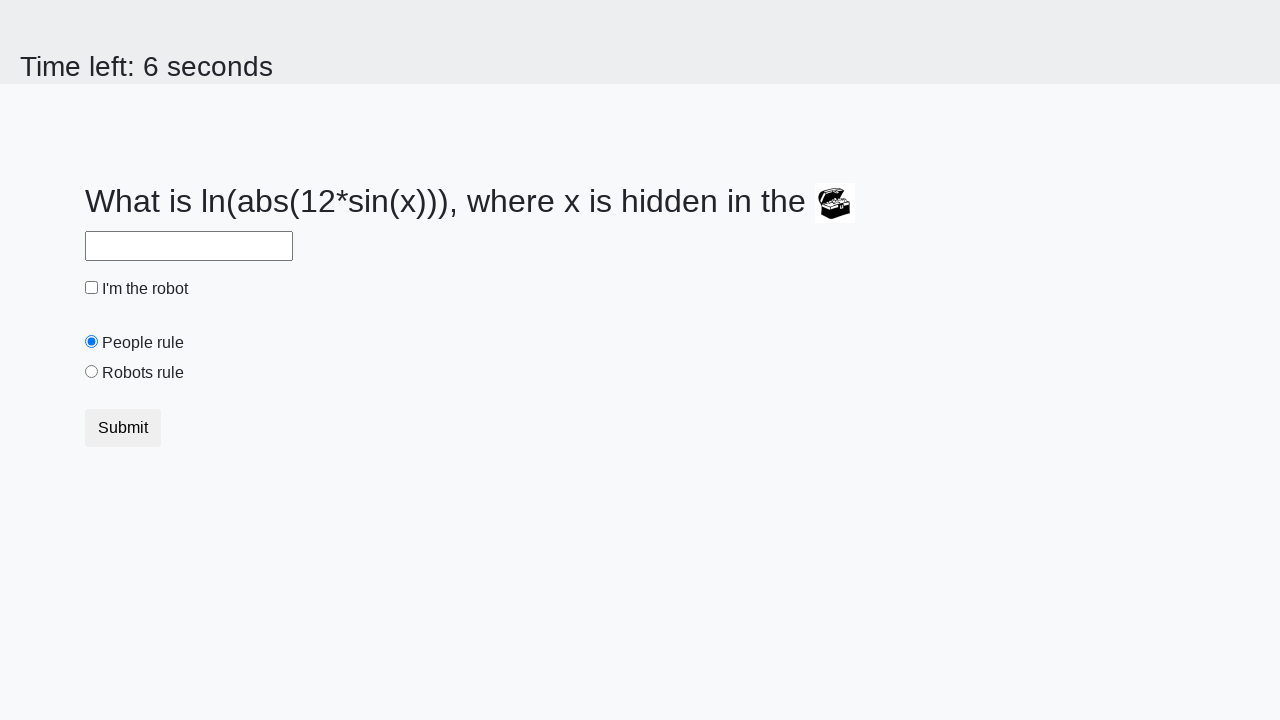

Filled answer field with calculated value: 2.469936233916556 on #answer
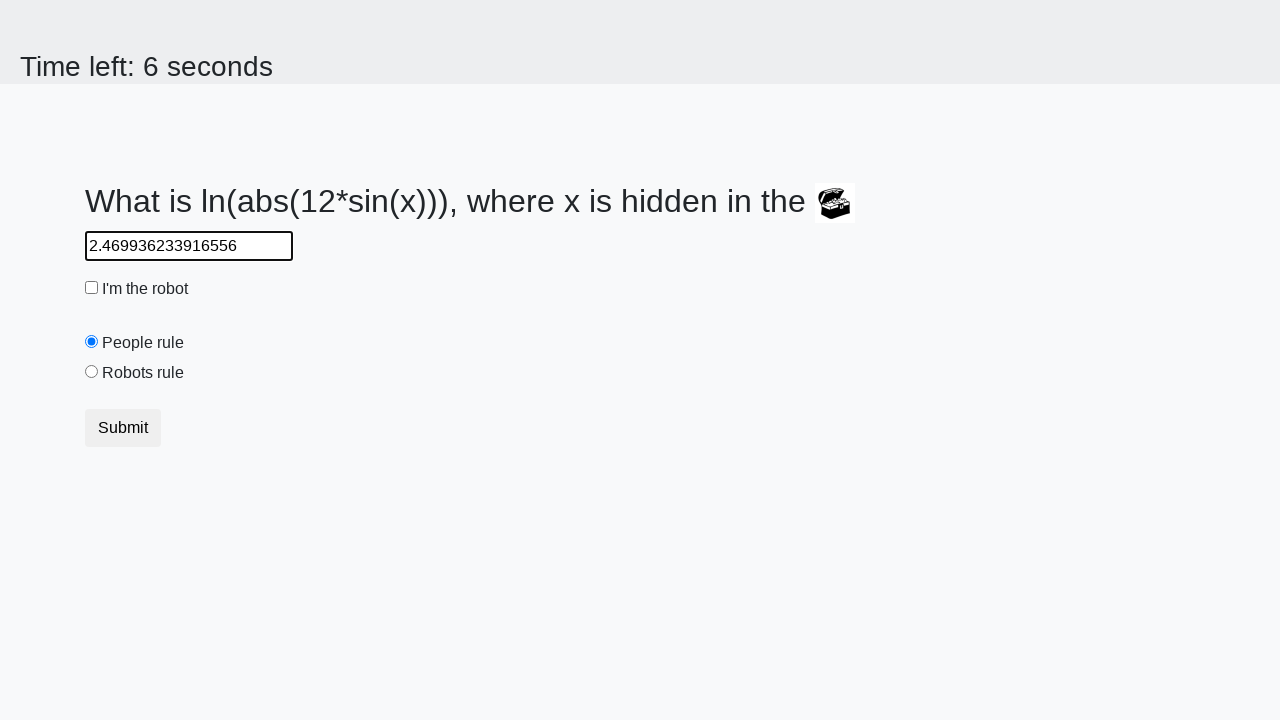

Checked the robot checkbox at (92, 288) on #robotCheckbox
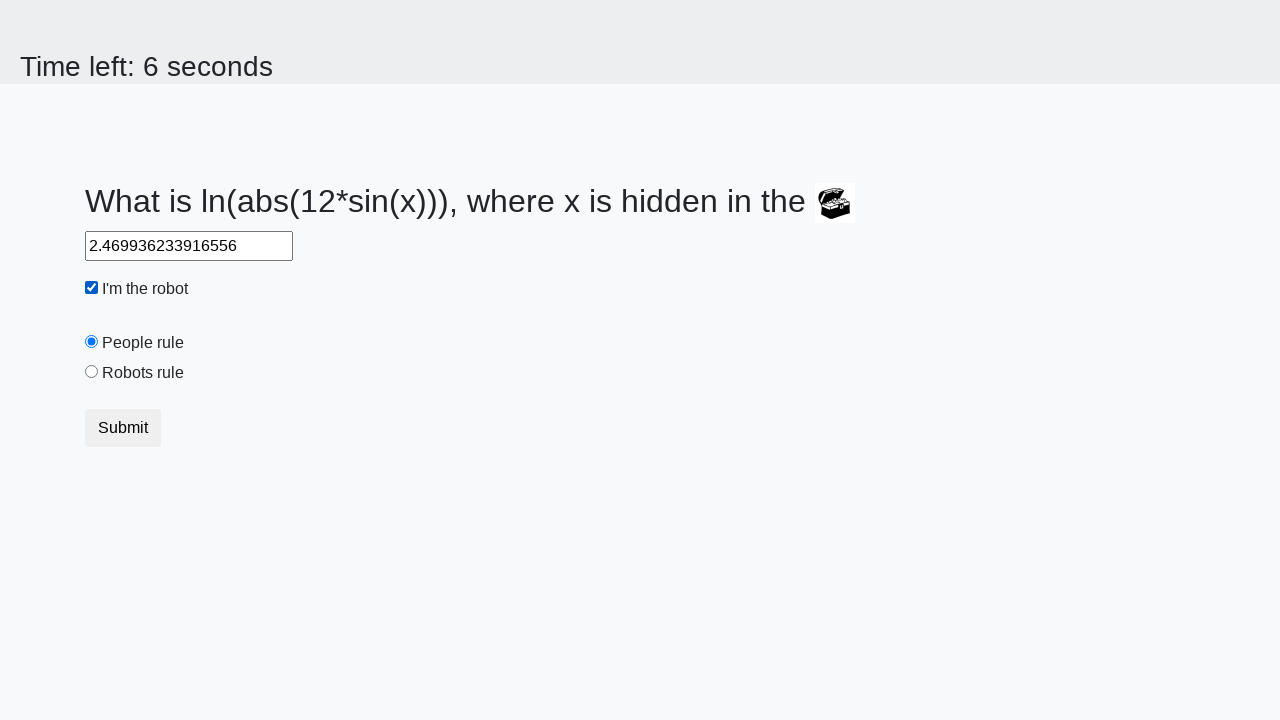

Selected the robots rule radio button at (92, 372) on #robotsRule
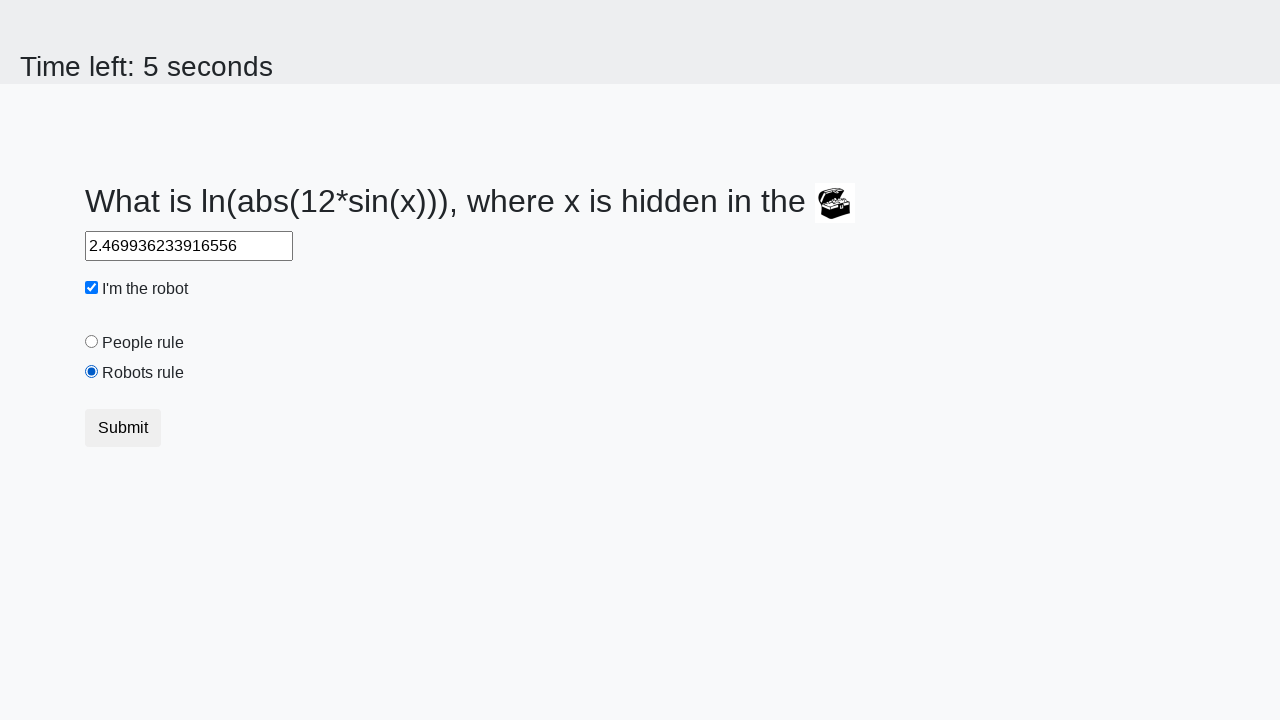

Clicked submit button to submit the form at (123, 428) on button.btn
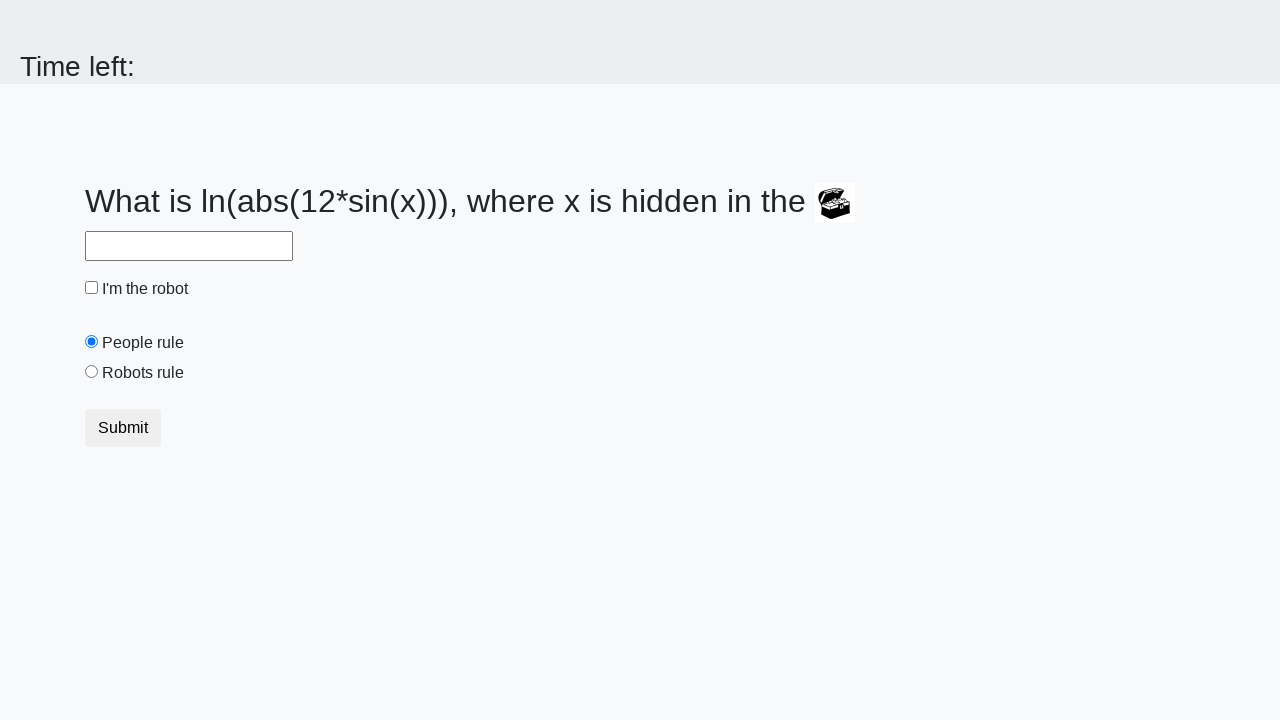

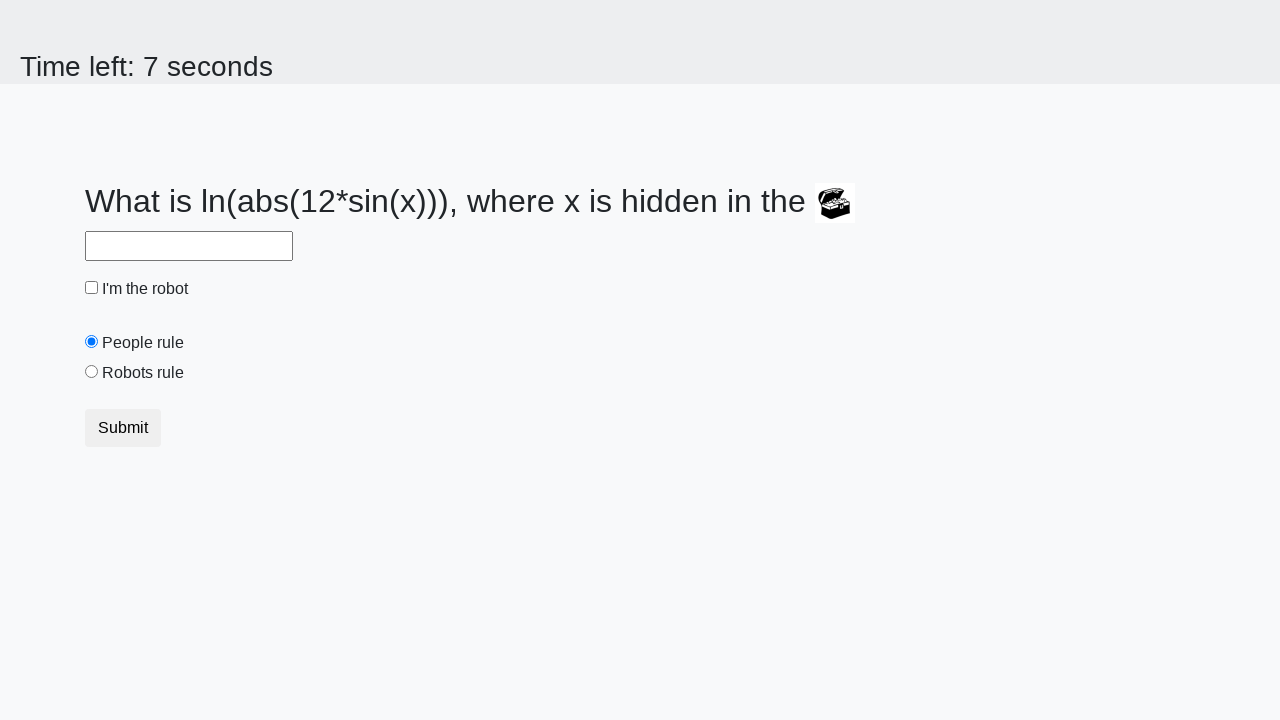